Tests a registration form by filling in first name, last name fields, and selecting a gender option

Starting URL: https://loopcamp.vercel.app/registration_form.html

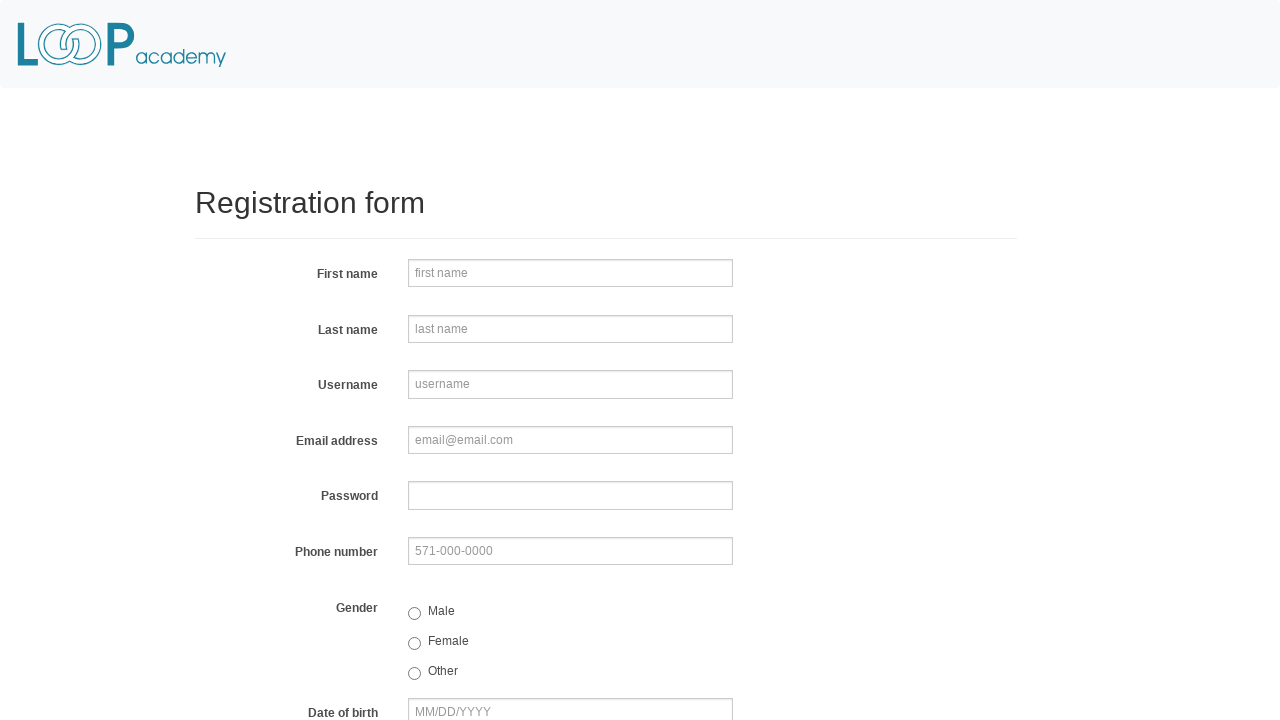

Filled first name field with 'Loop' on input[name='firstname']
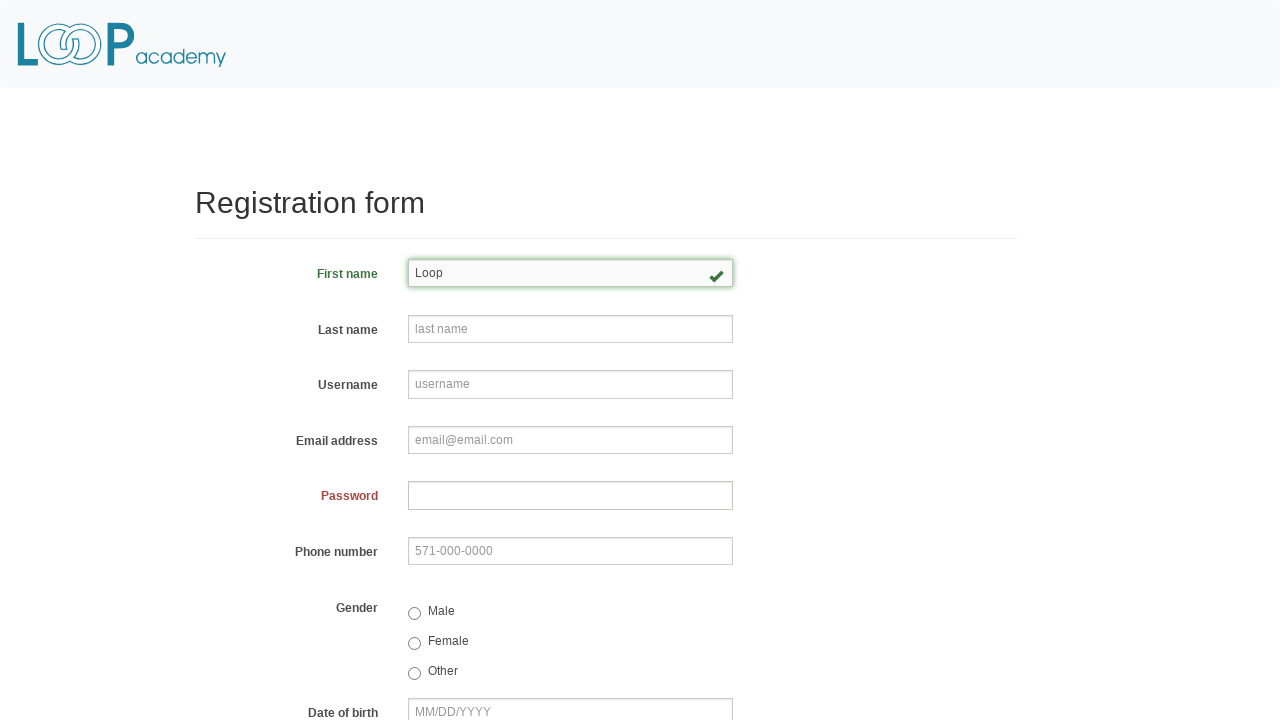

Filled last name field with 'Academy' on input[name='lastname']
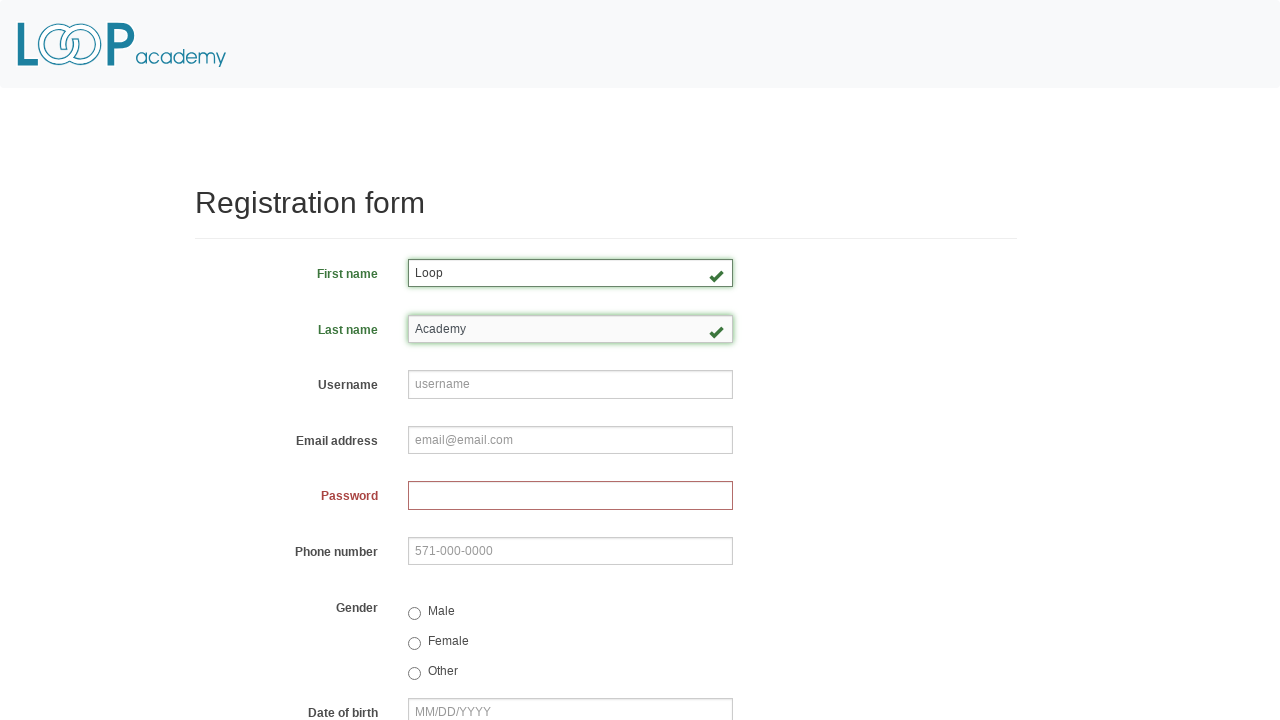

Selected gender option by clicking first radio button at (414, 613) on input[name='gender'] >> nth=0
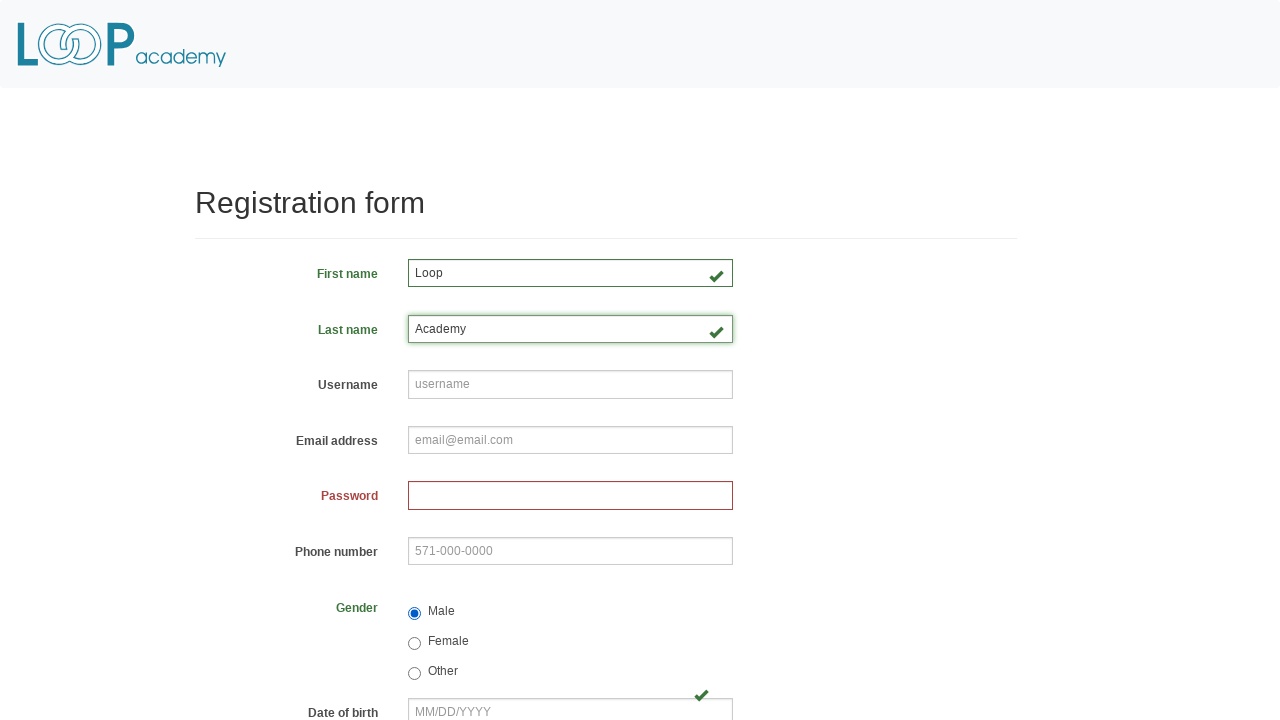

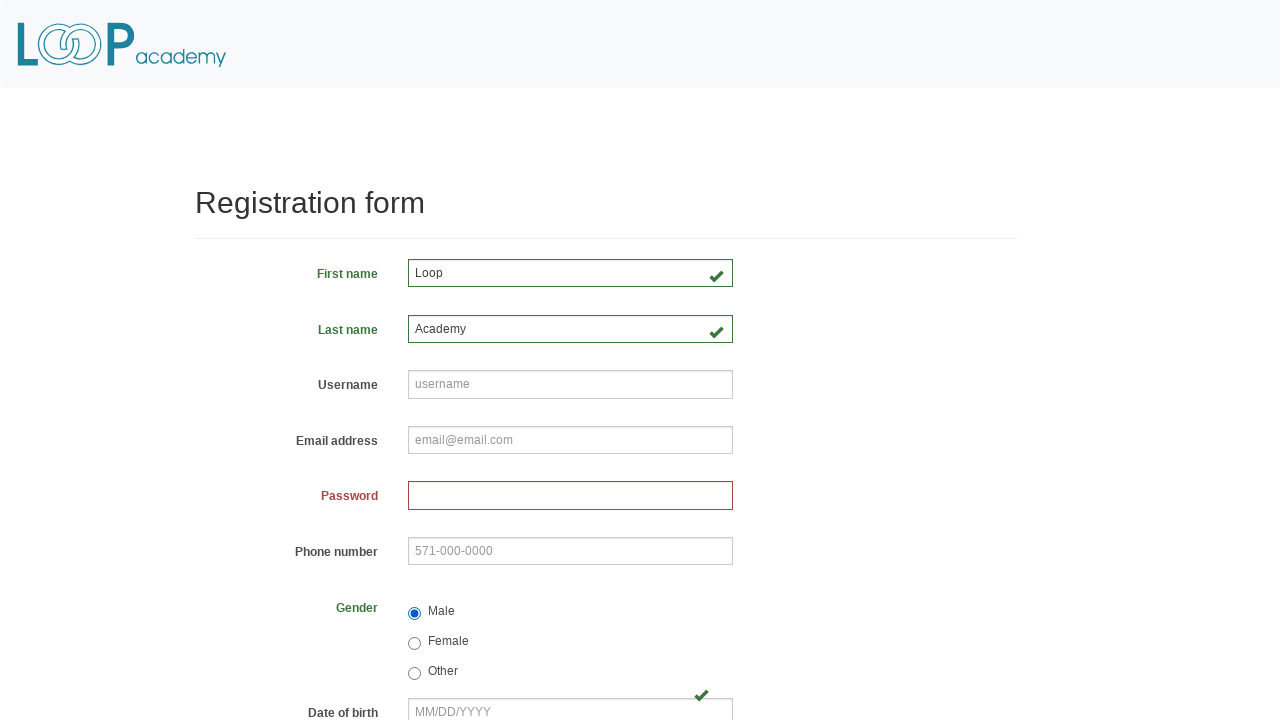